Navigates to a page with a large DOM and highlights a specific element by changing its border style using JavaScript, then waits to visually verify the locator is correct.

Starting URL: http://the-internet.herokuapp.com/large

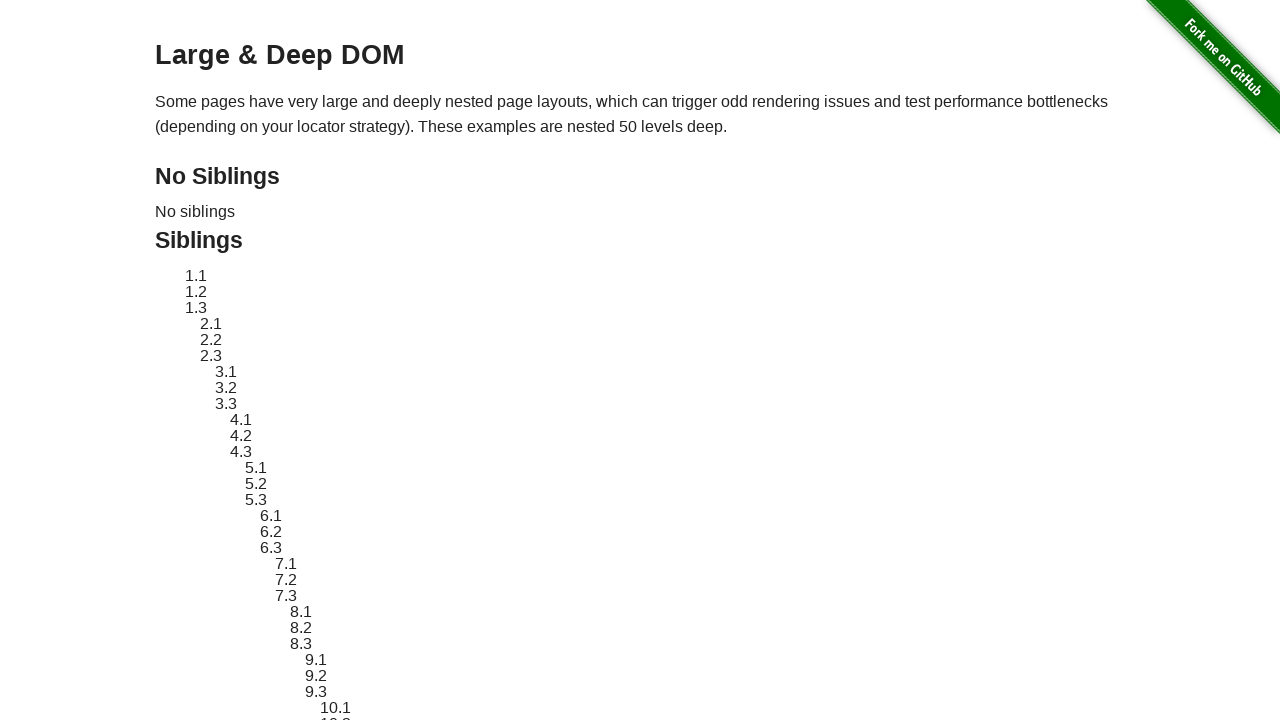

Located element with ID 'sibling-2.3' in the large DOM
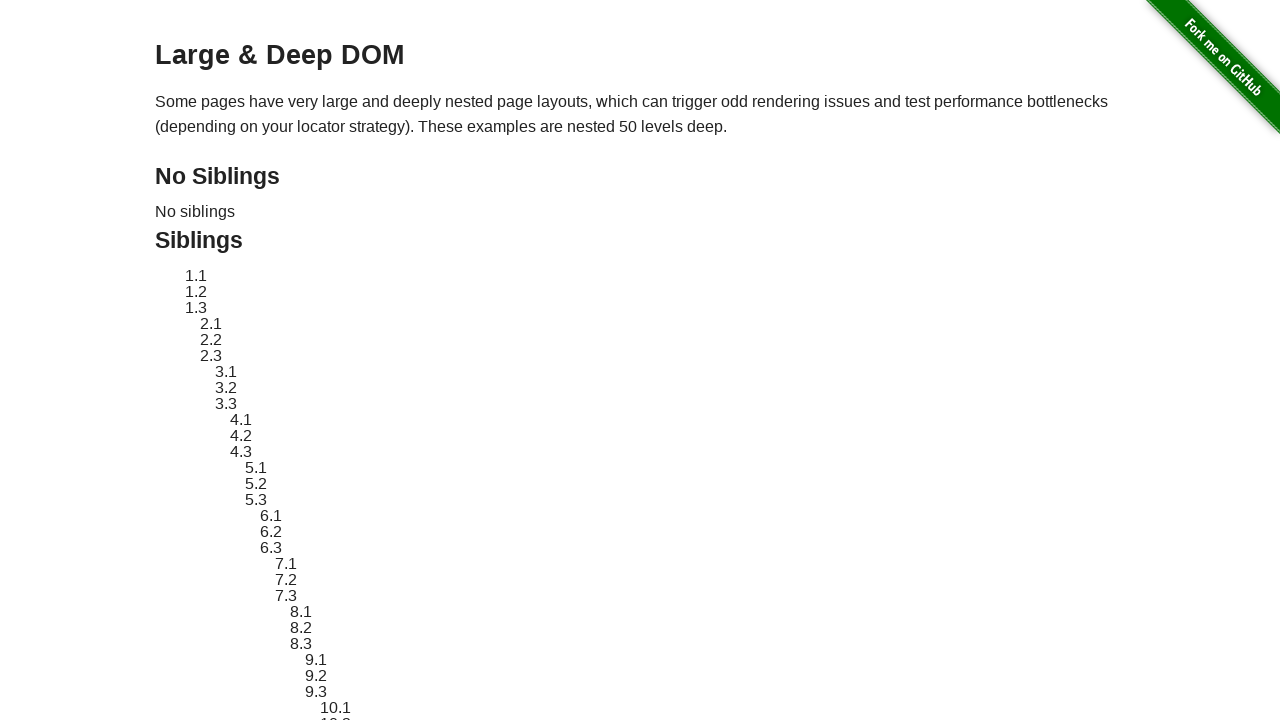

Element became visible
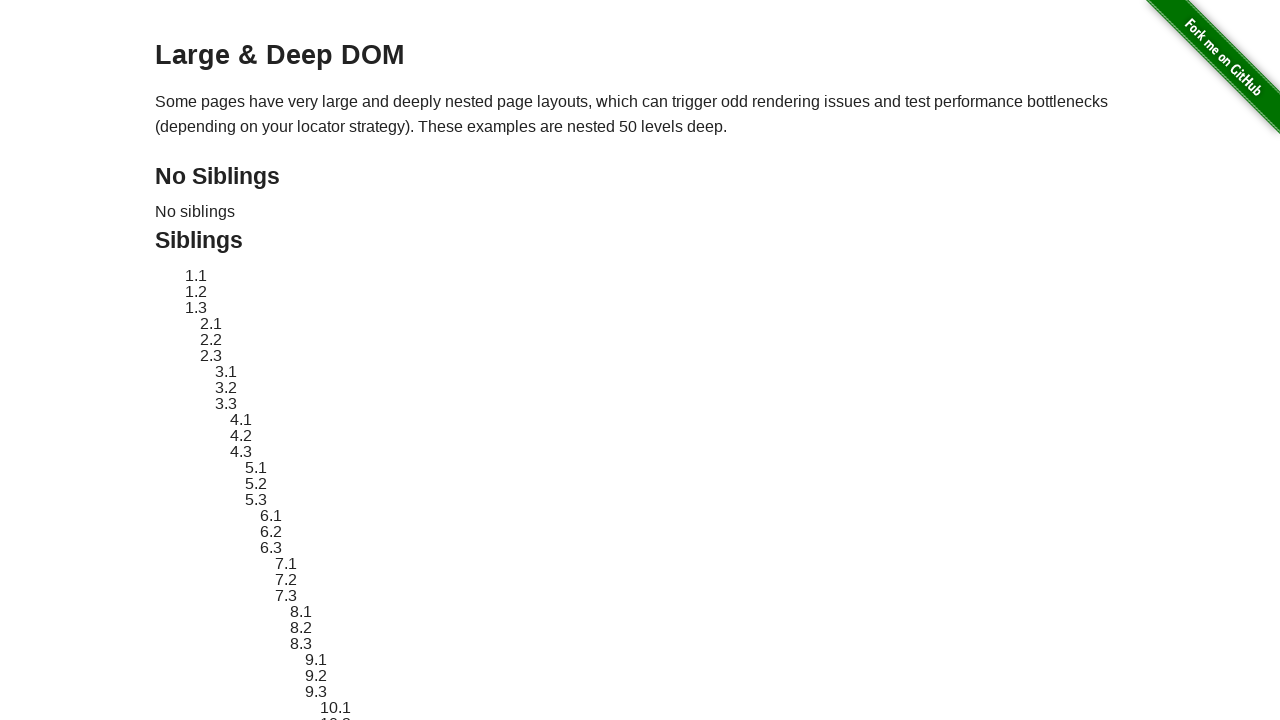

Applied red dashed border highlight to element using JavaScript
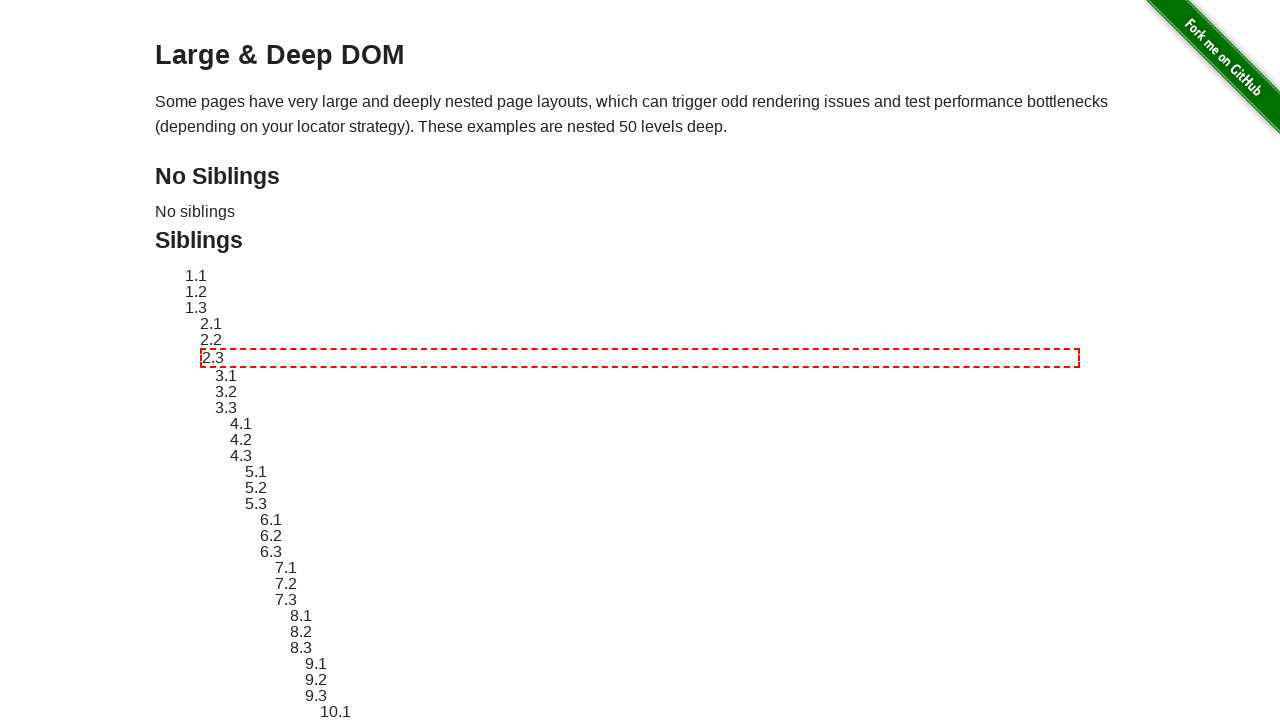

Waited 3 seconds to visually verify the highlighted element
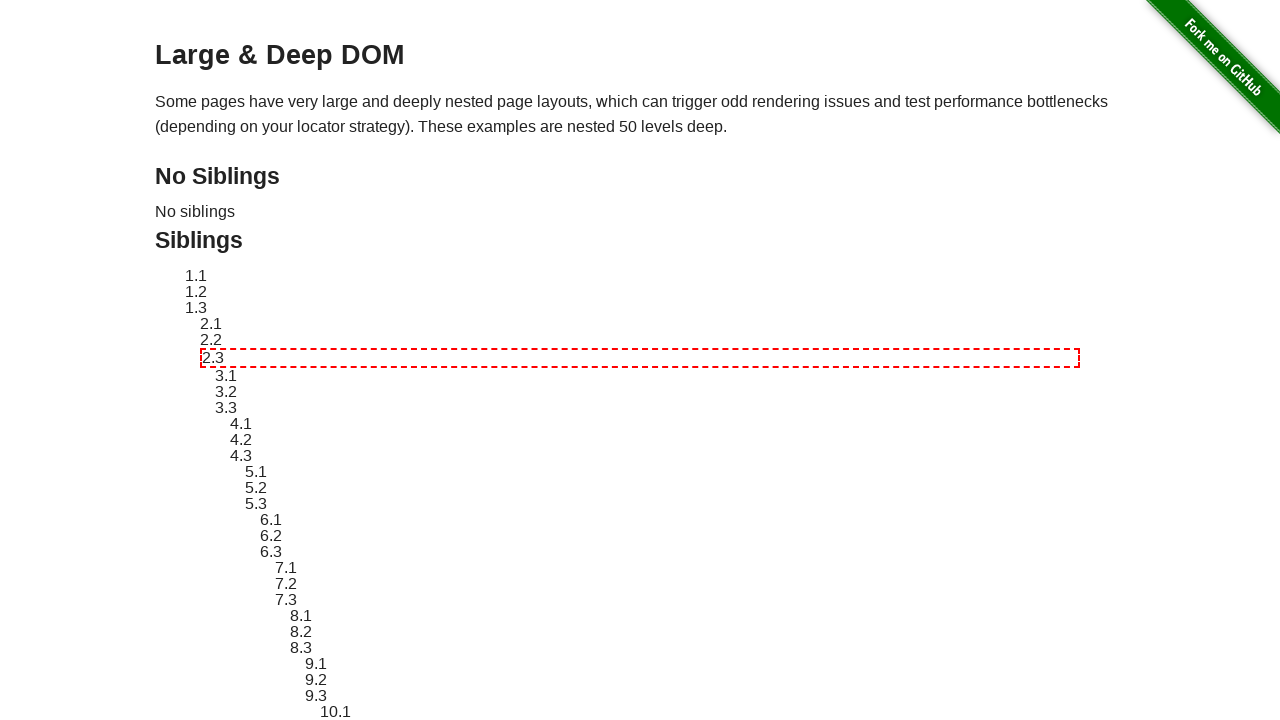

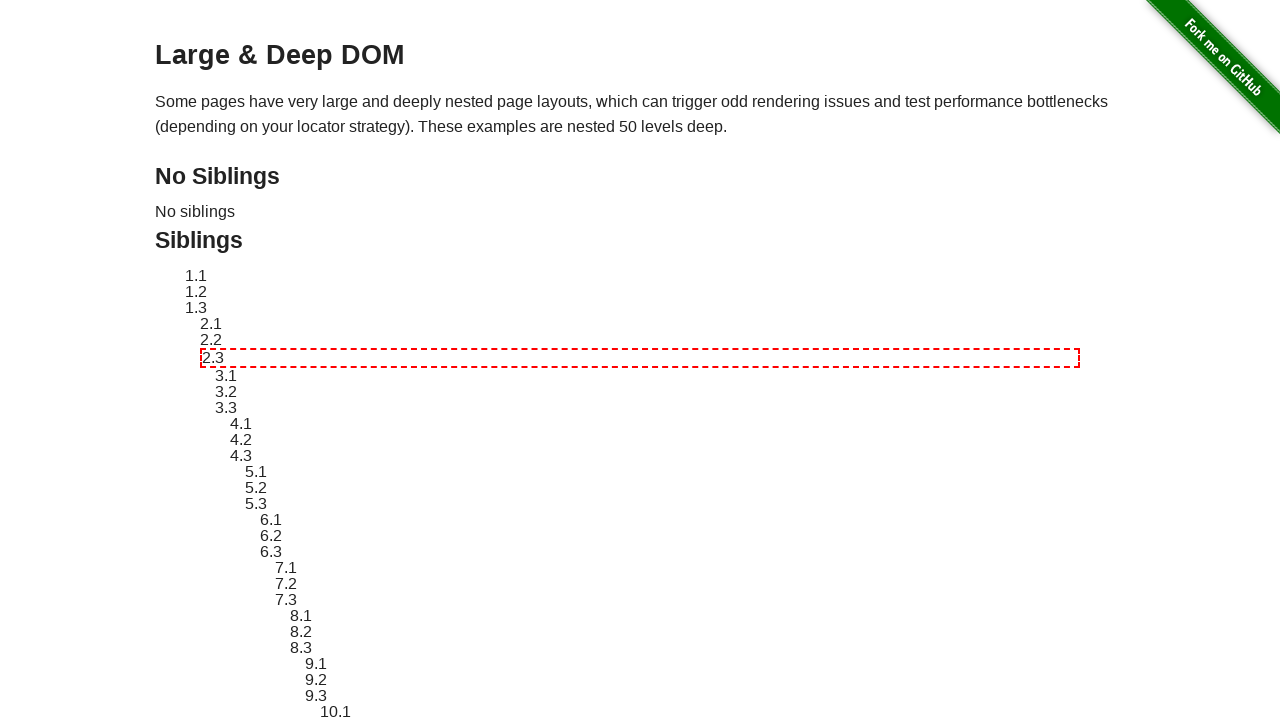